Tests filtering to display only active (incomplete) items by clicking the Active filter link.

Starting URL: https://demo.playwright.dev/todomvc

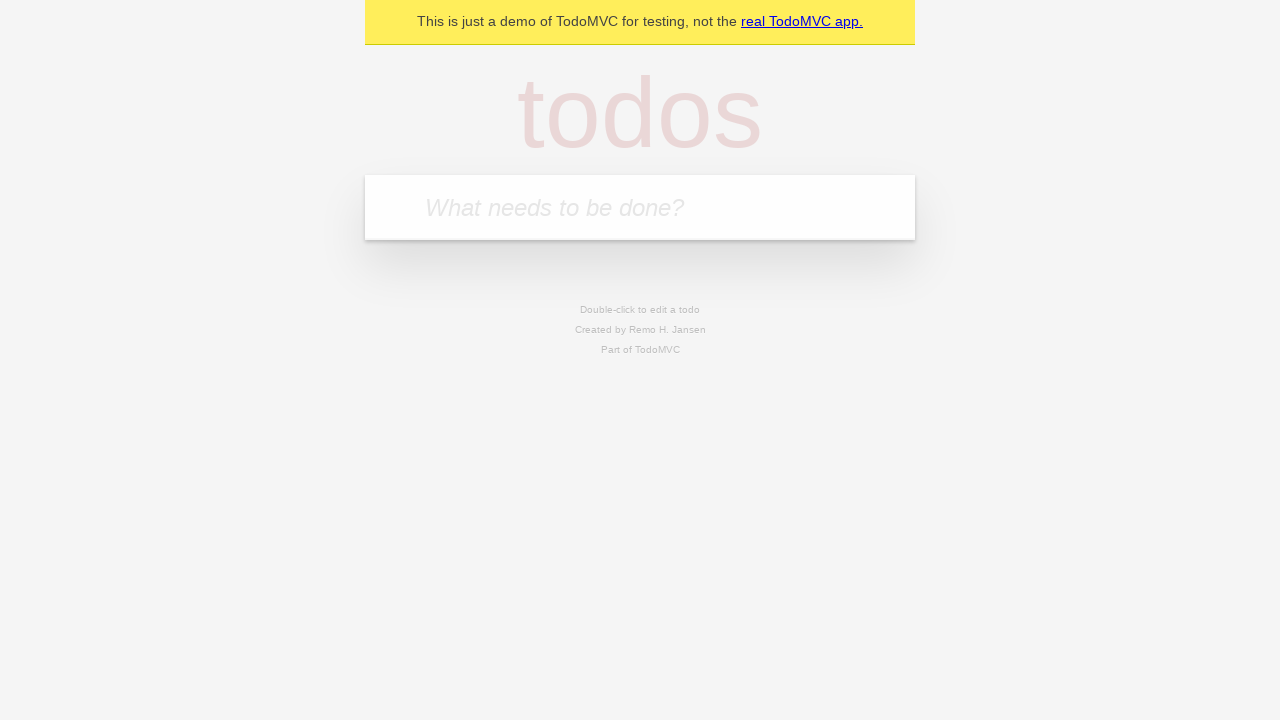

Filled todo input with 'buy some cheese' on internal:attr=[placeholder="What needs to be done?"i]
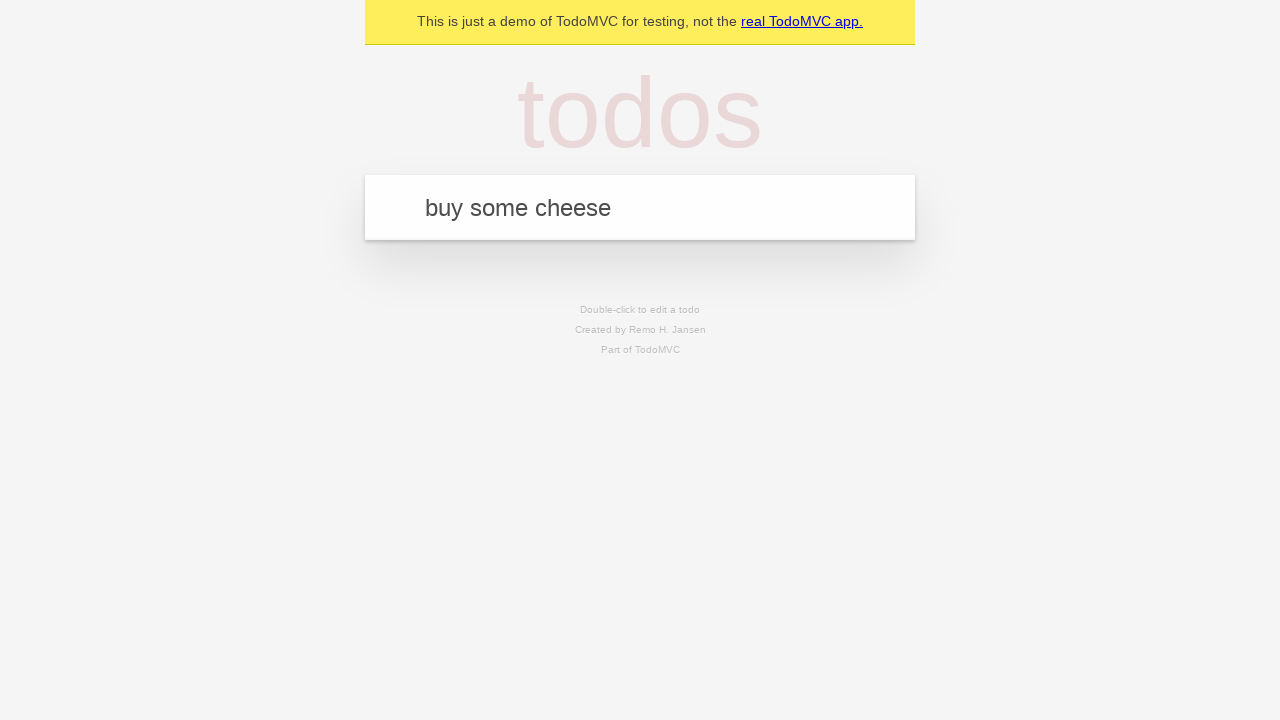

Pressed Enter to add first todo on internal:attr=[placeholder="What needs to be done?"i]
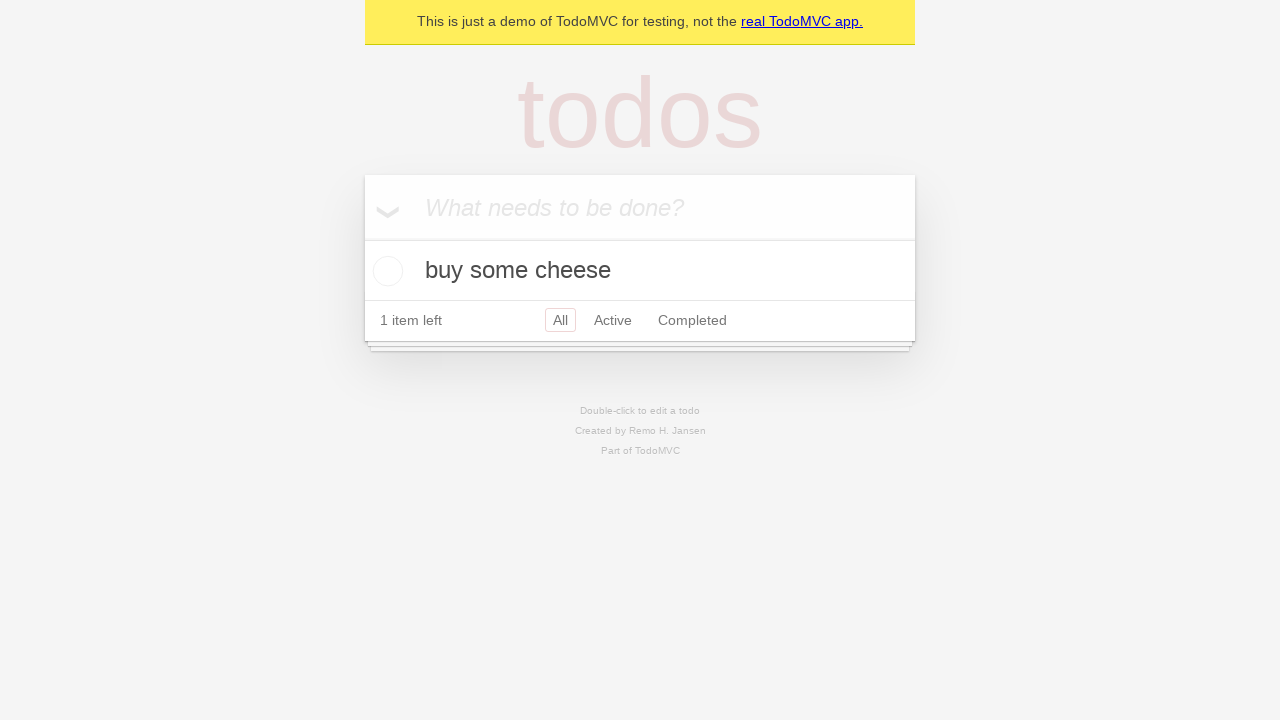

Filled todo input with 'feed the cat' on internal:attr=[placeholder="What needs to be done?"i]
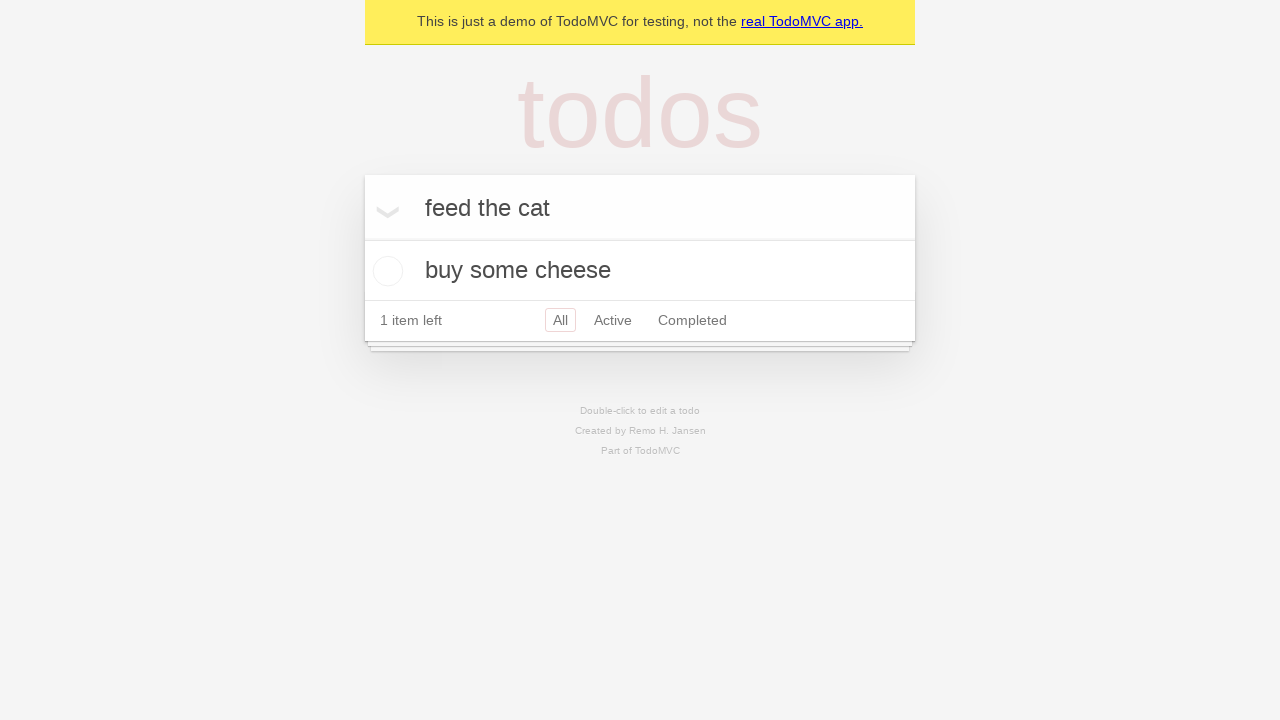

Pressed Enter to add second todo on internal:attr=[placeholder="What needs to be done?"i]
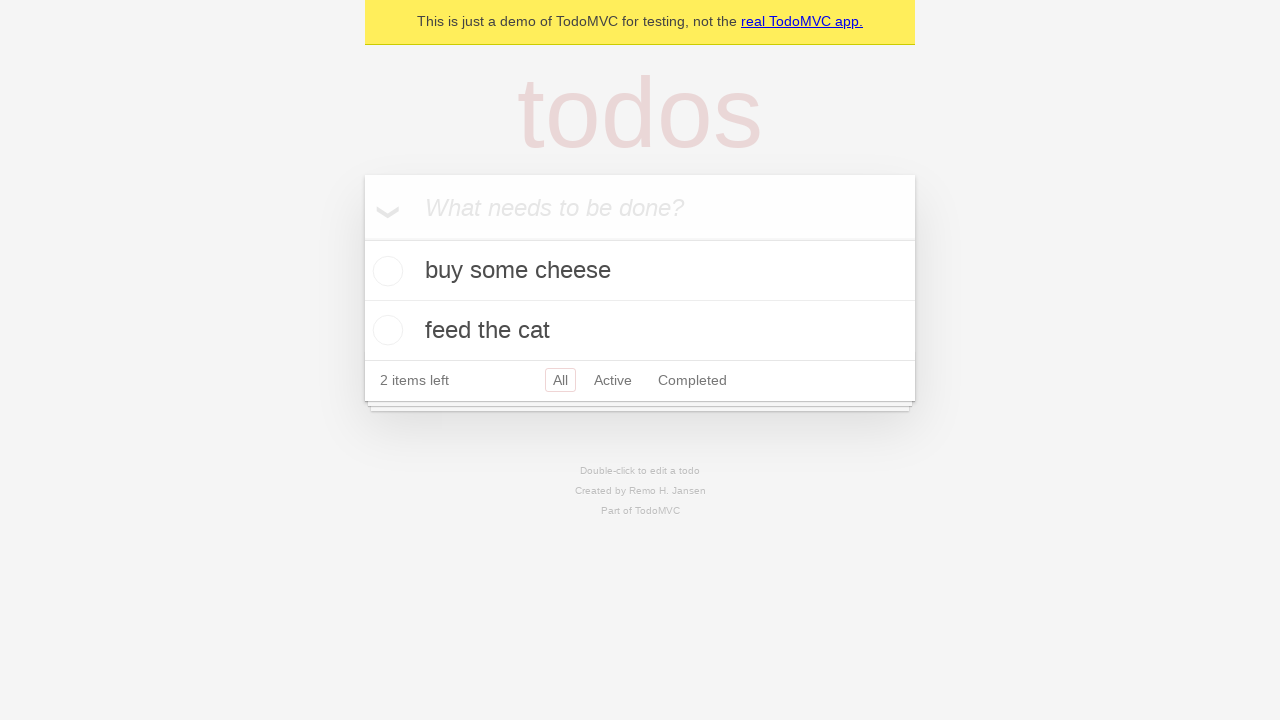

Filled todo input with 'book a doctors appointment' on internal:attr=[placeholder="What needs to be done?"i]
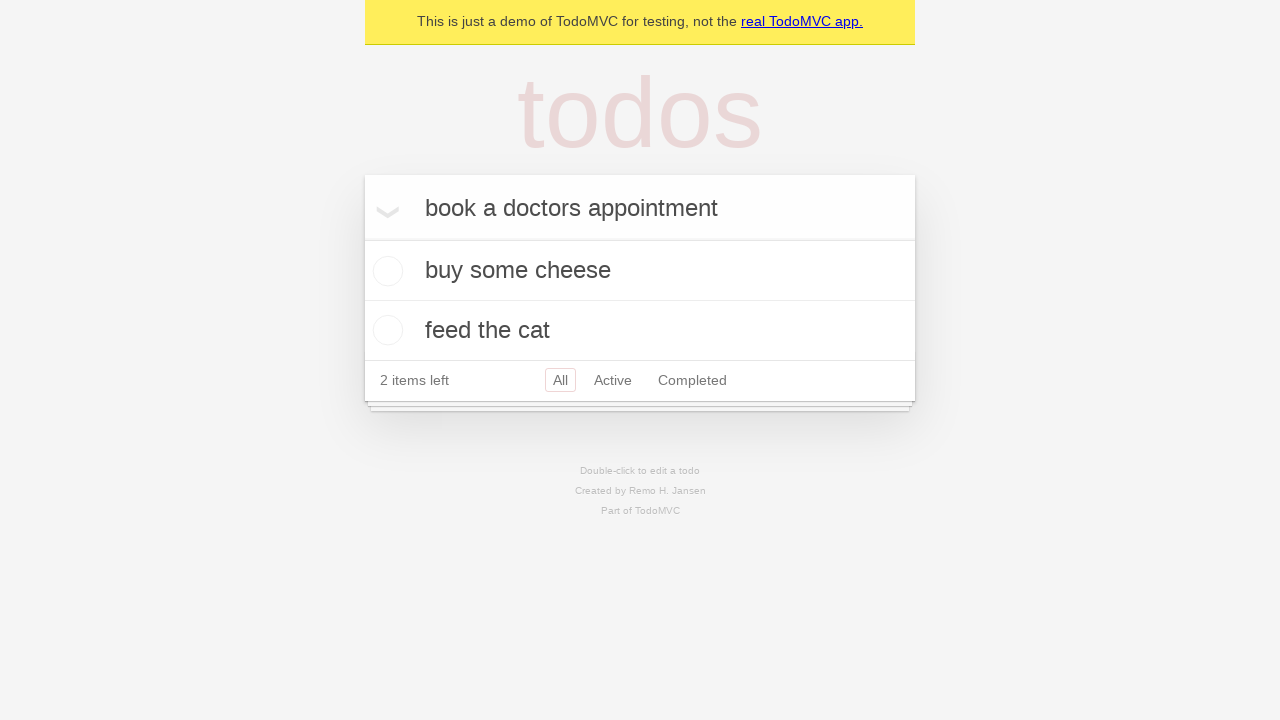

Pressed Enter to add third todo on internal:attr=[placeholder="What needs to be done?"i]
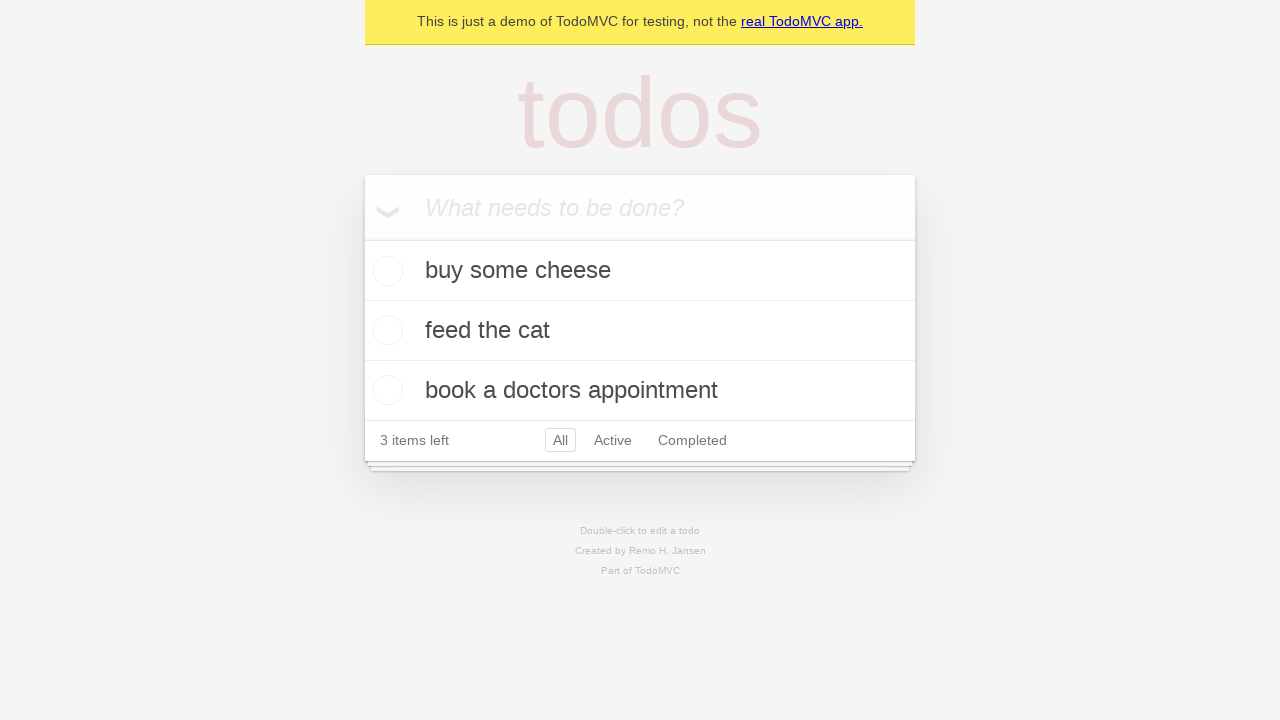

Checked the second todo item 'feed the cat' at (385, 330) on internal:testid=[data-testid="todo-item"s] >> nth=1 >> internal:role=checkbox
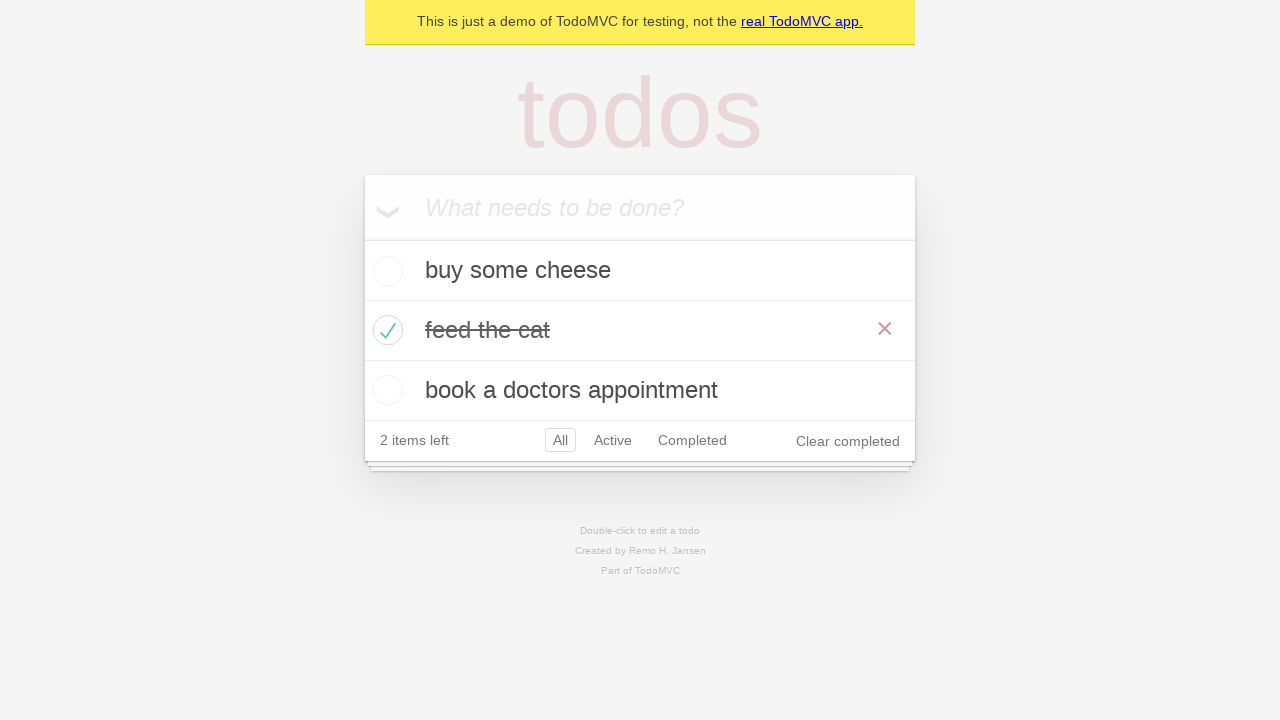

Clicked Active filter link to display only incomplete items at (613, 440) on internal:role=link[name="Active"i]
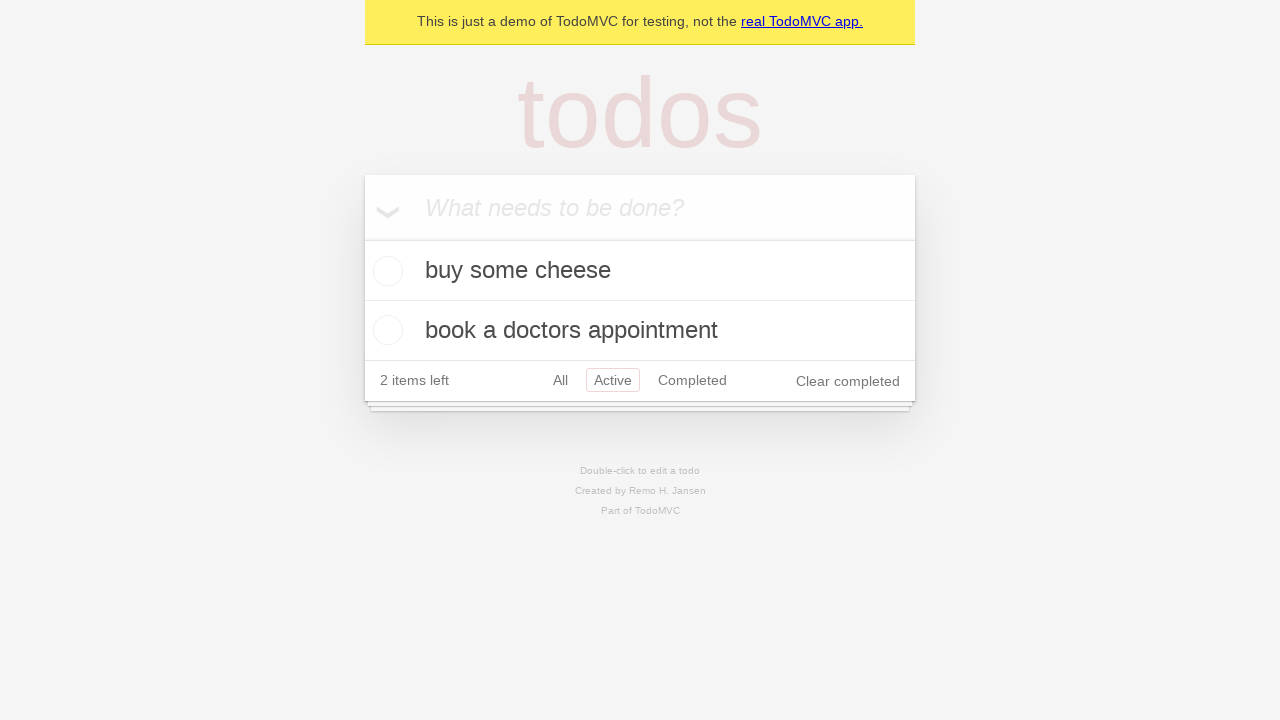

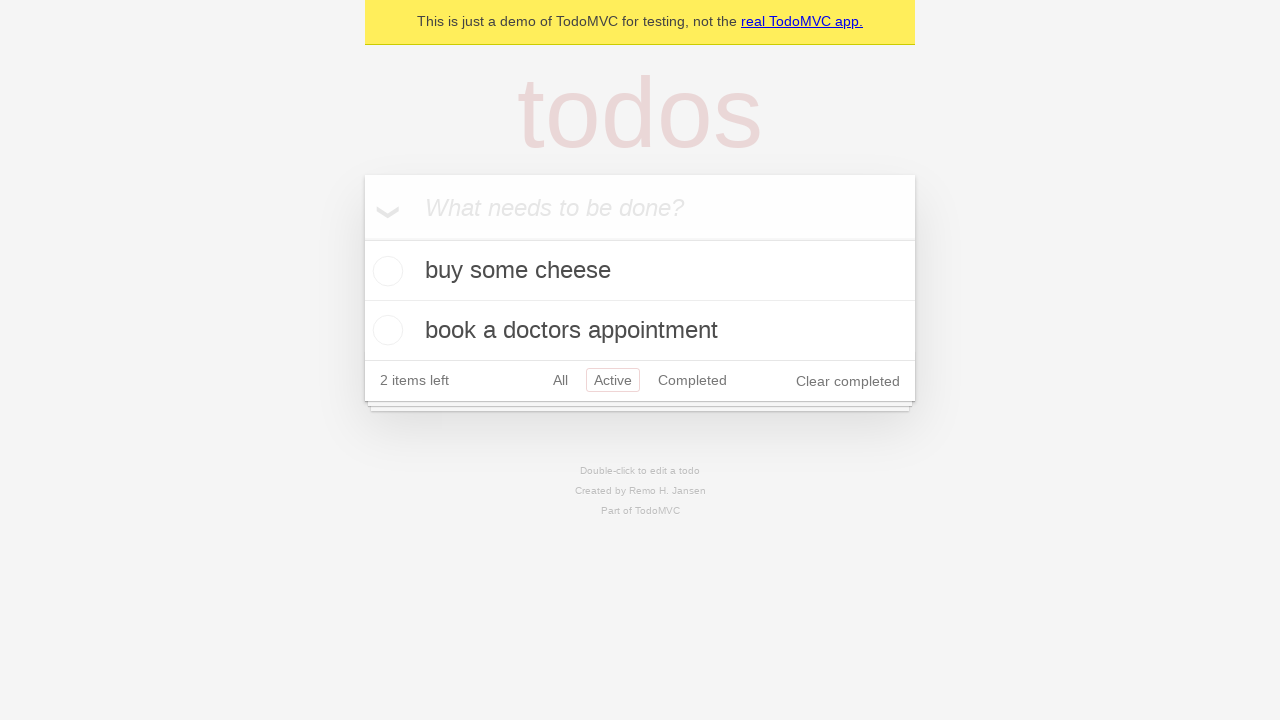